Tests login form with valid credentials to verify successful login and page title change

Starting URL: https://training-support.net/webelements/login-form/

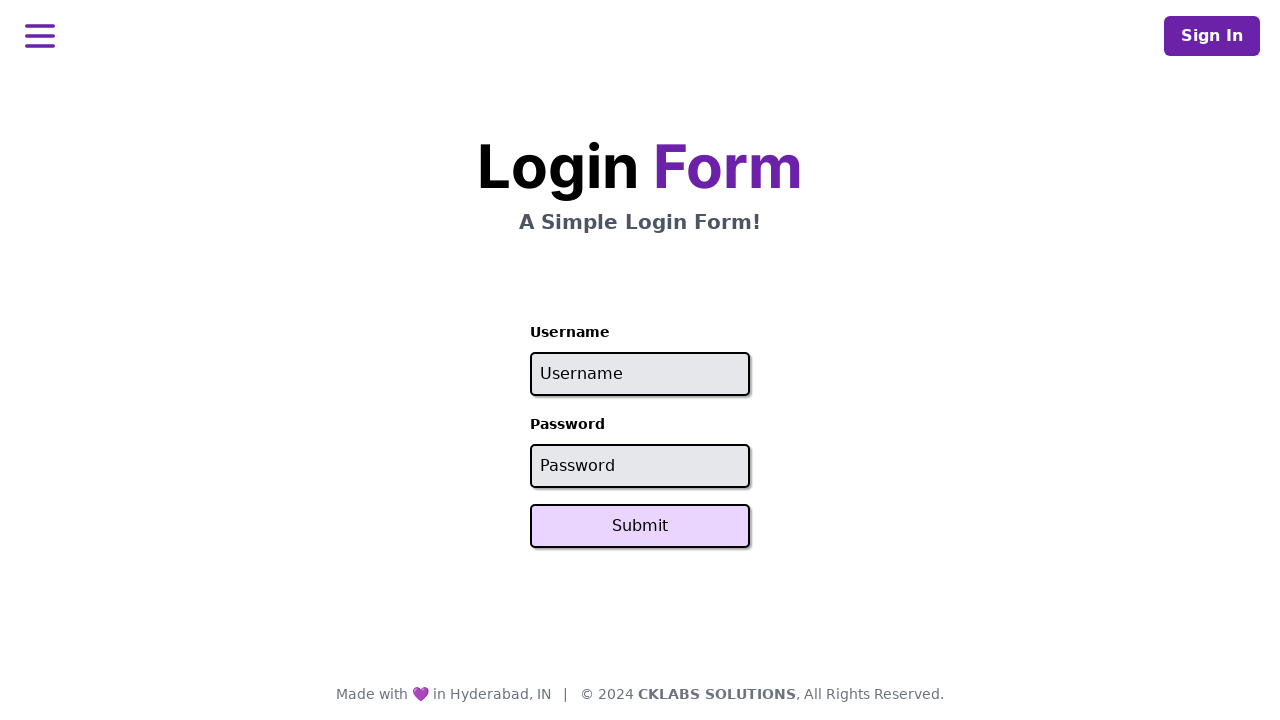

Cleared username field on #username
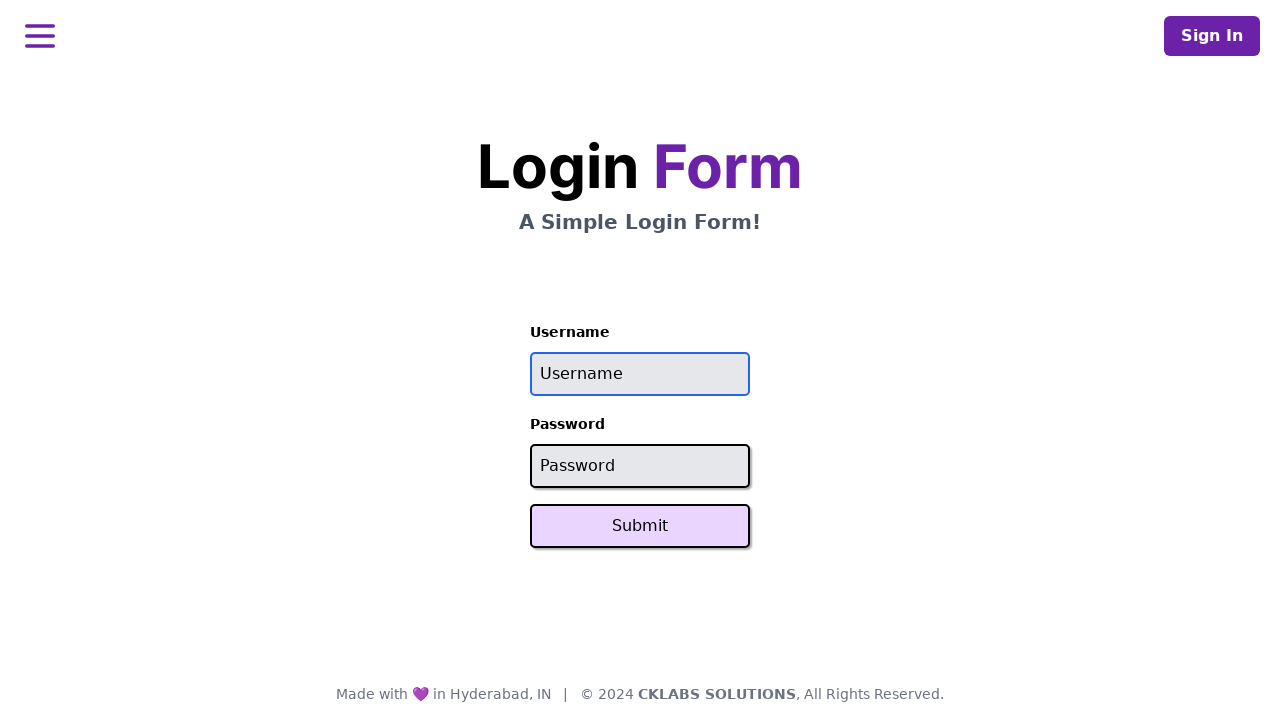

Cleared password field on #password
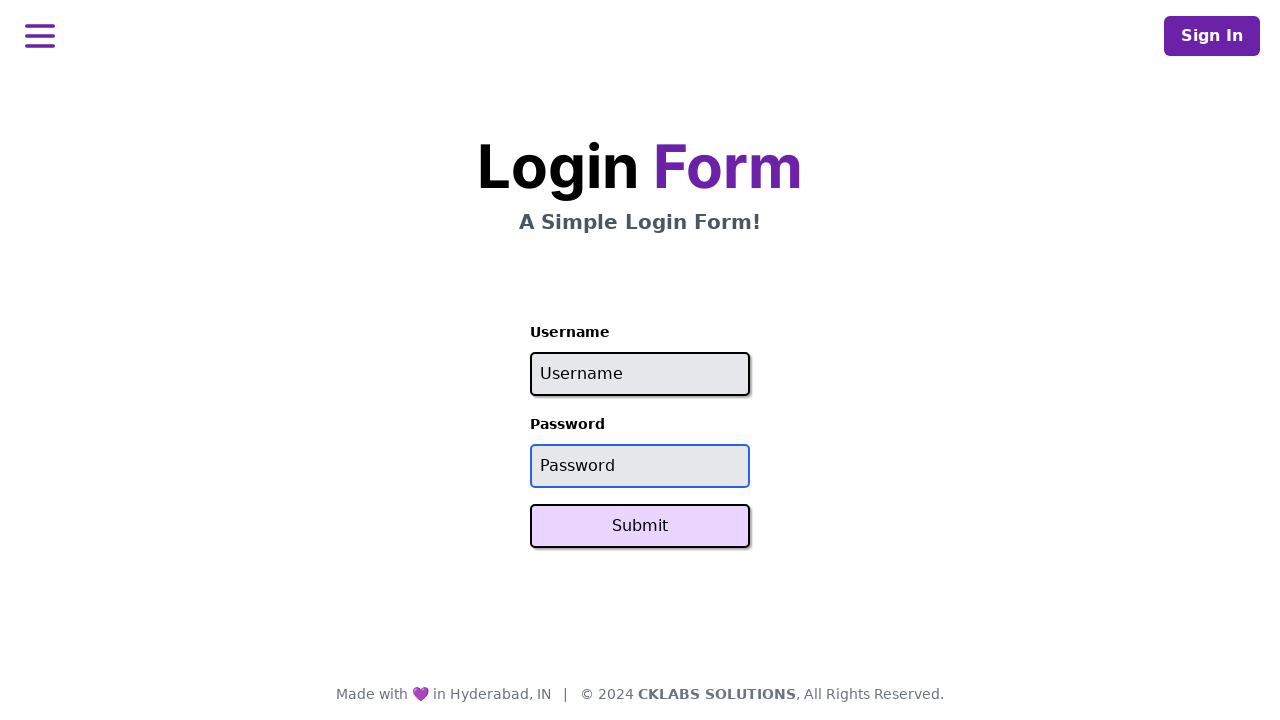

Filled username field with 'admin' on #username
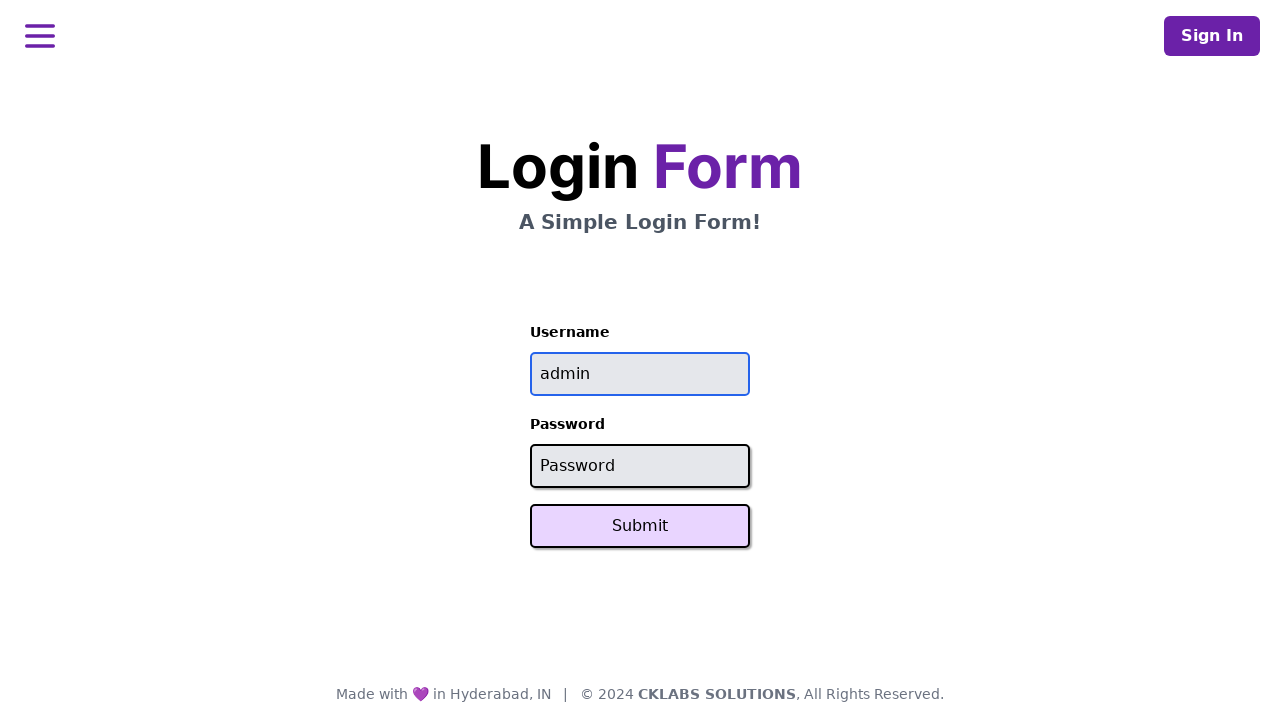

Filled password field with 'password' on #password
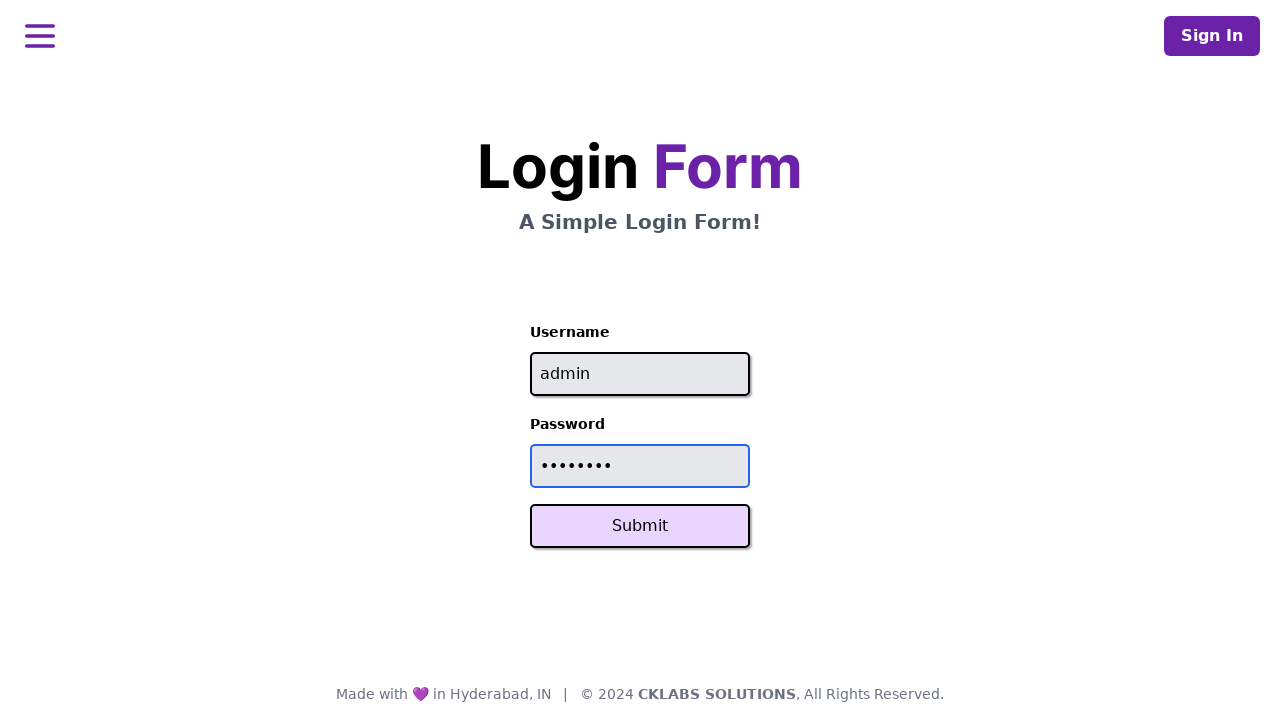

Clicked Submit button to log in at (640, 526) on button:has-text('Submit')
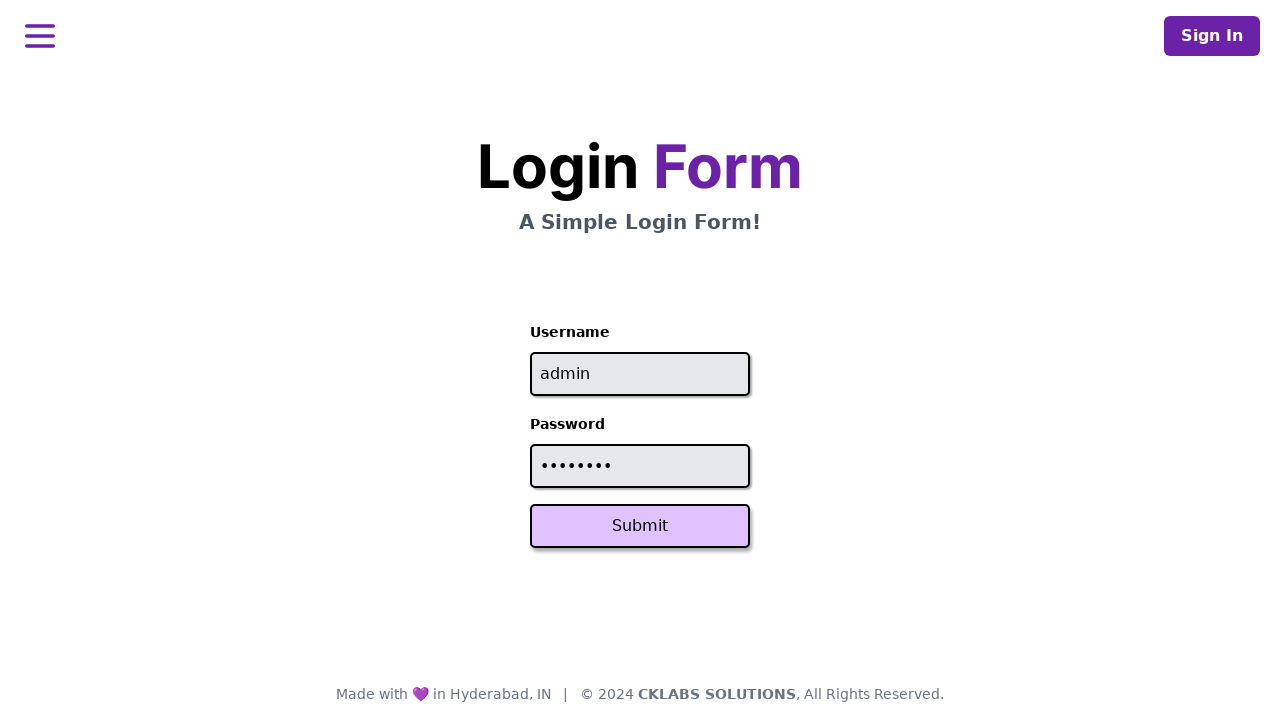

Page loaded after successful login
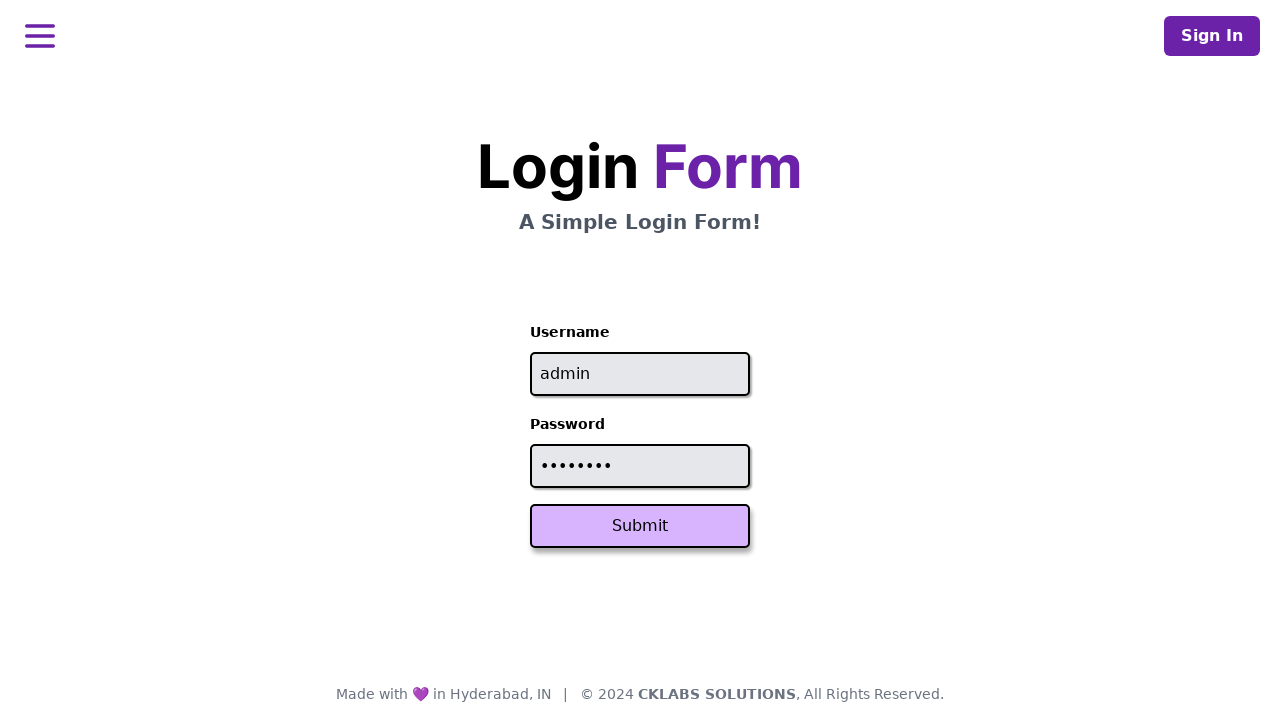

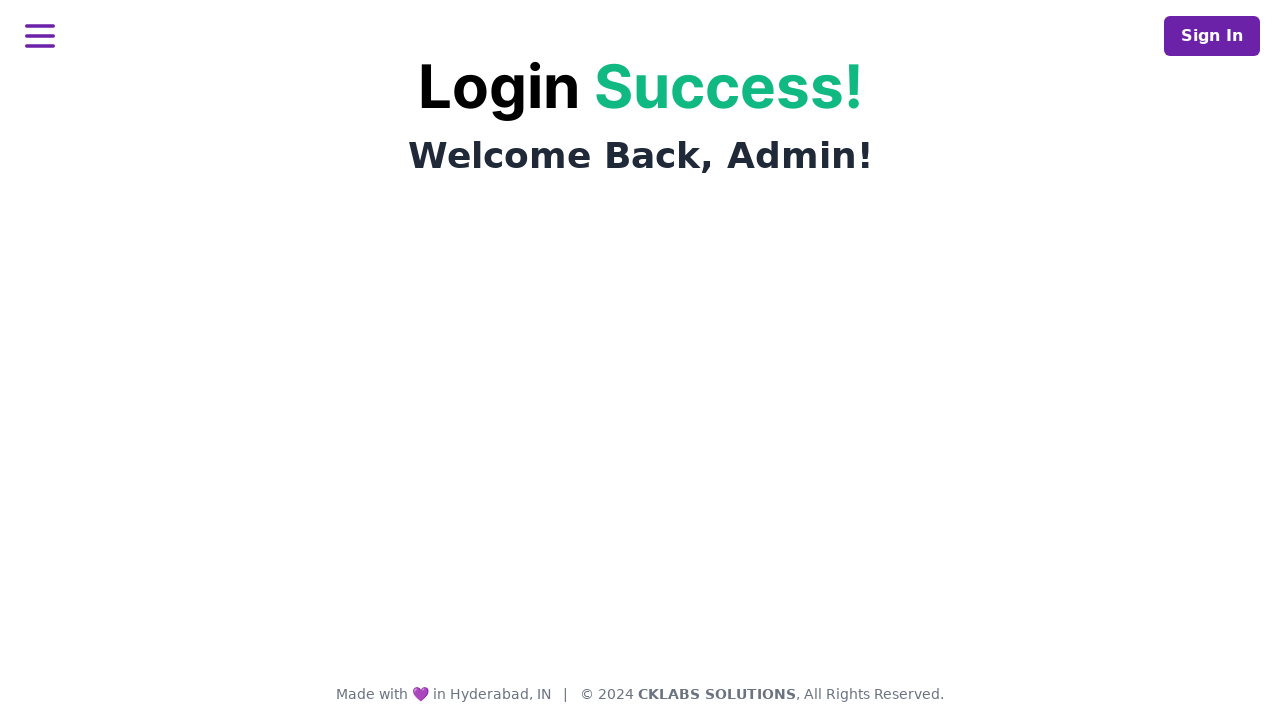